Navigates to Rahul Shetty Academy automation practice page to verify page loads correctly

Starting URL: https://rahulshettyacademy.com/AutomationPractice/

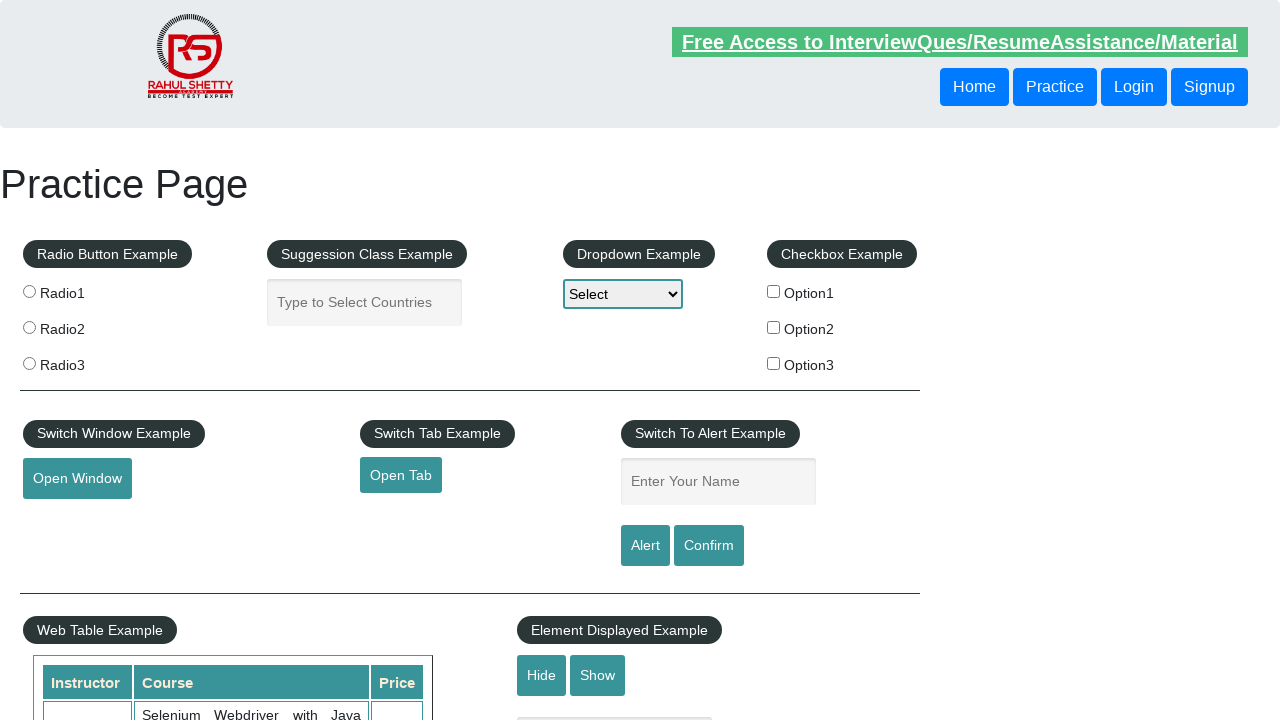

Navigated to Rahul Shetty Academy automation practice page
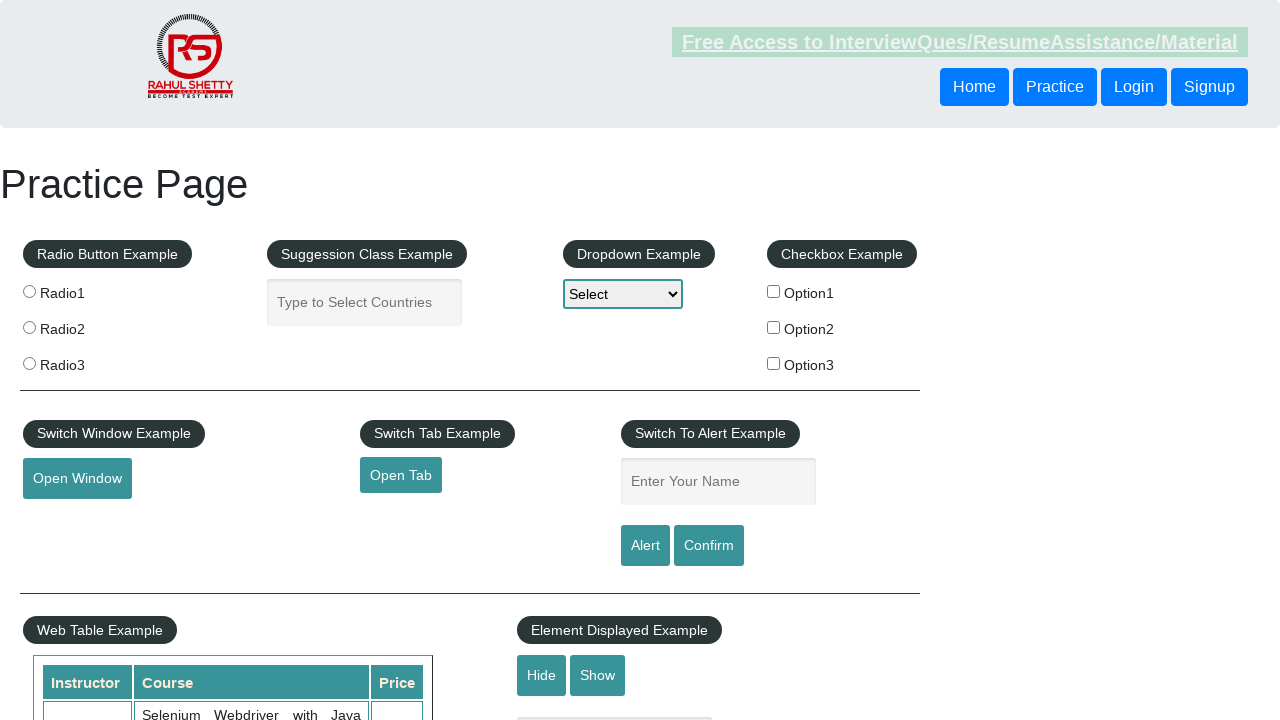

Verified page title is 'Practice Page'
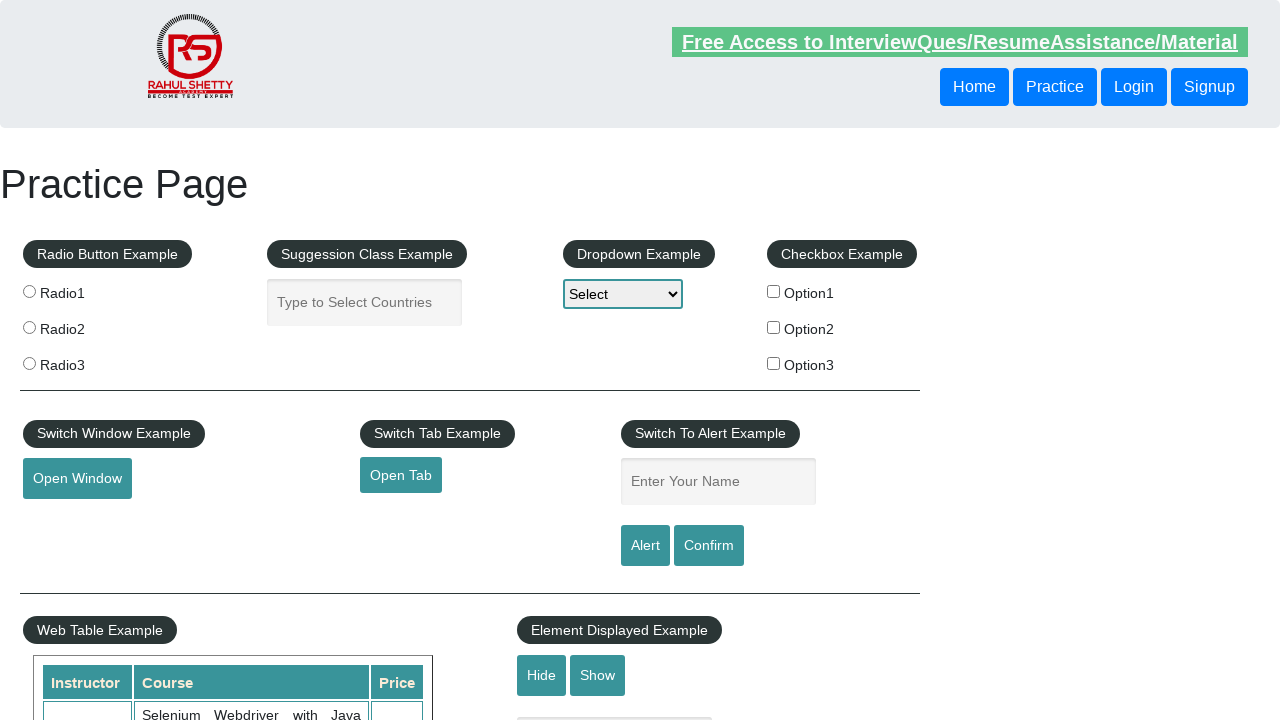

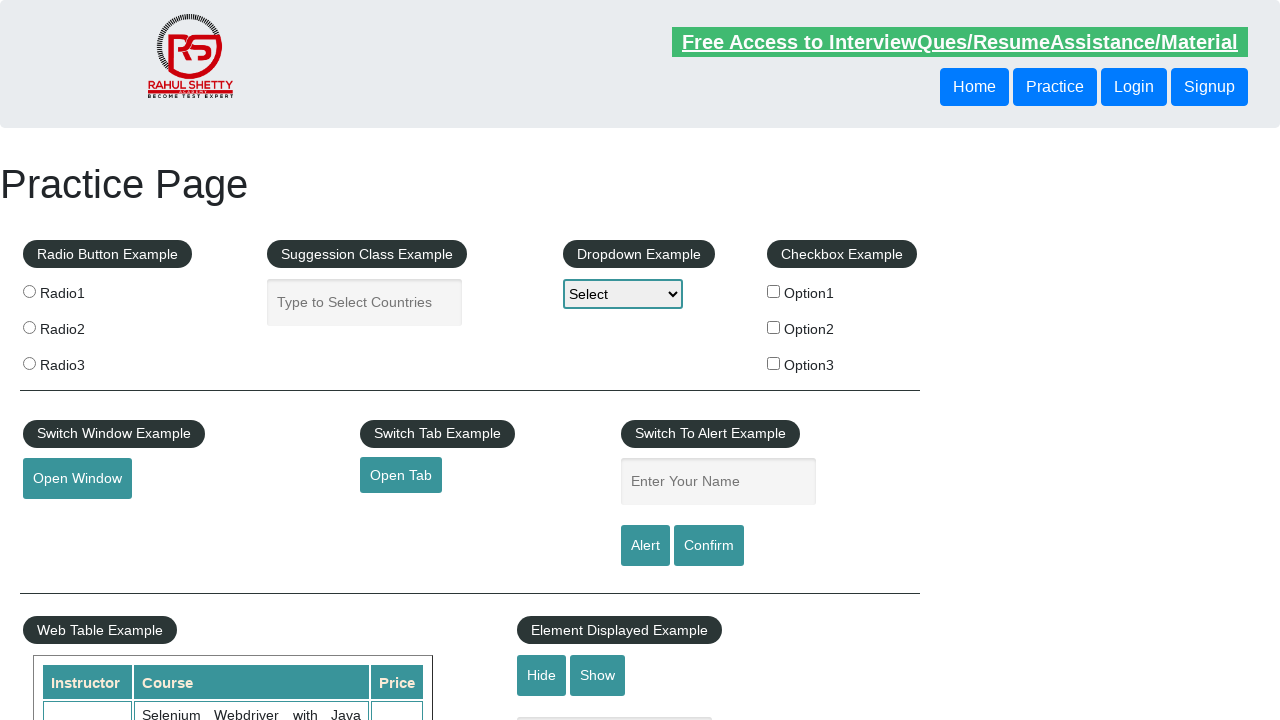